Verifies that the Verified by Visa payment logo is displayed on the page

Starting URL: https://www.mts.by/

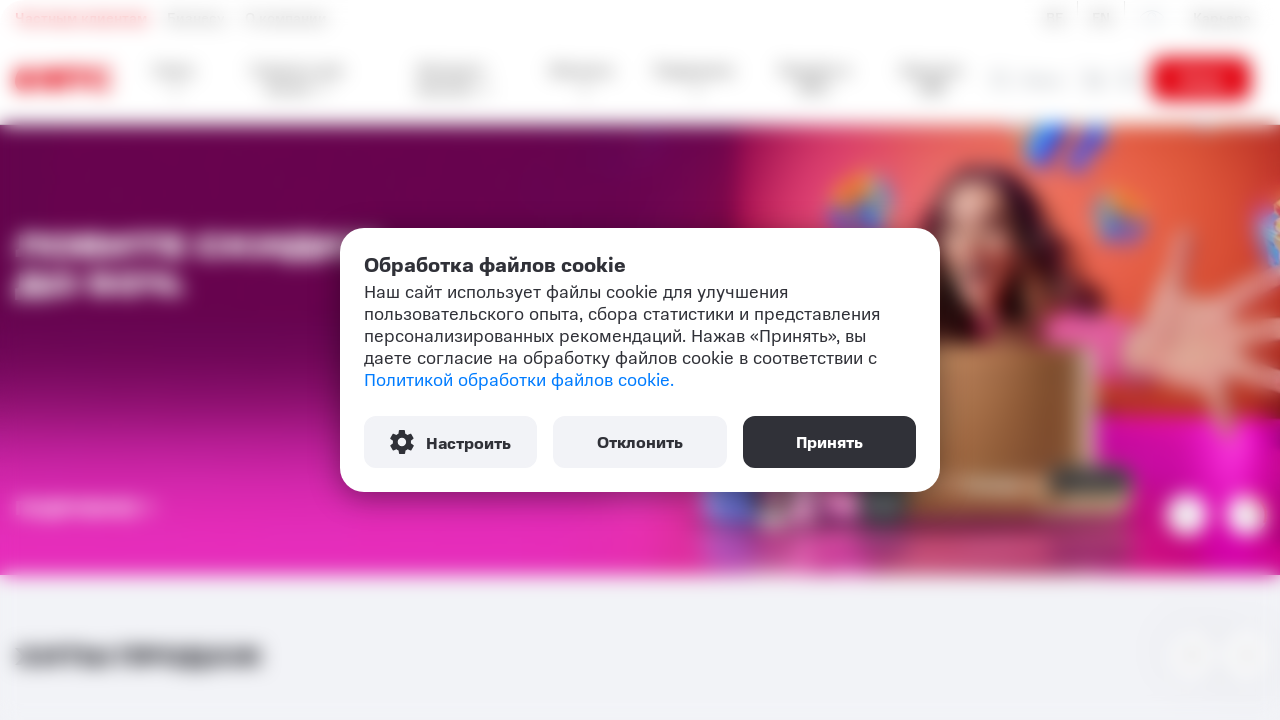

Located Verified by Visa logo element
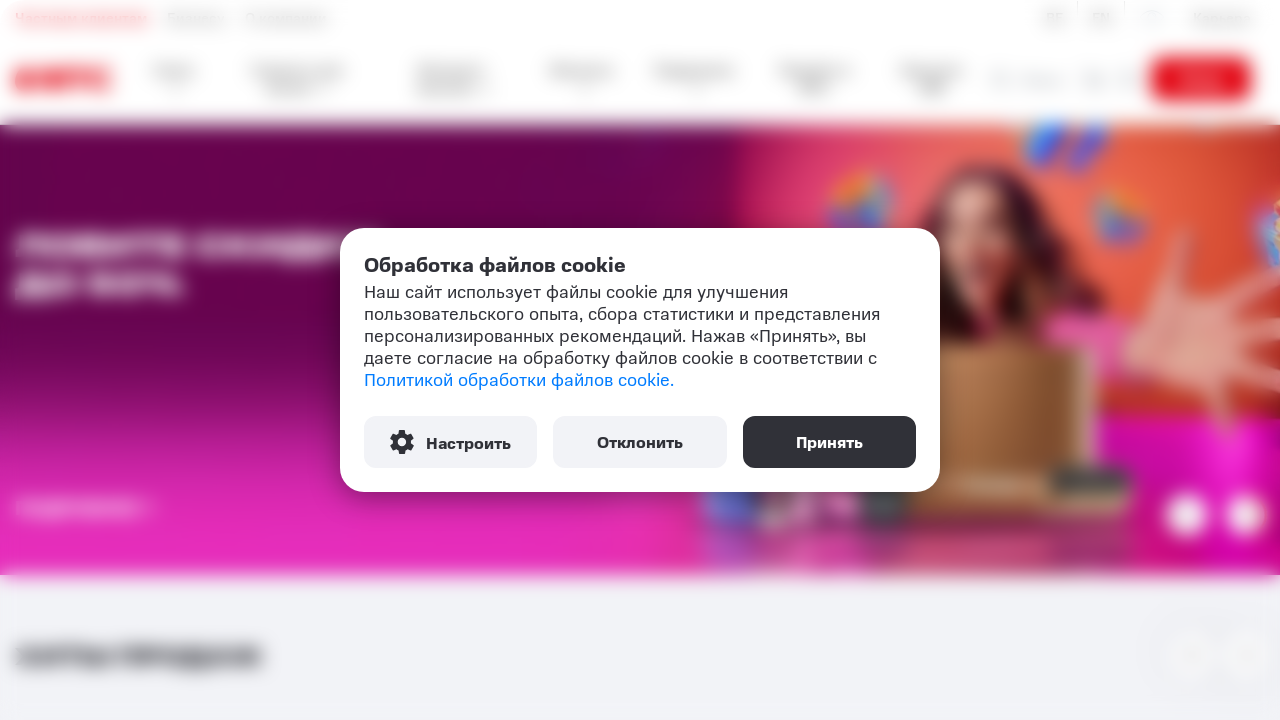

Waited for Verified by Visa logo to be ready
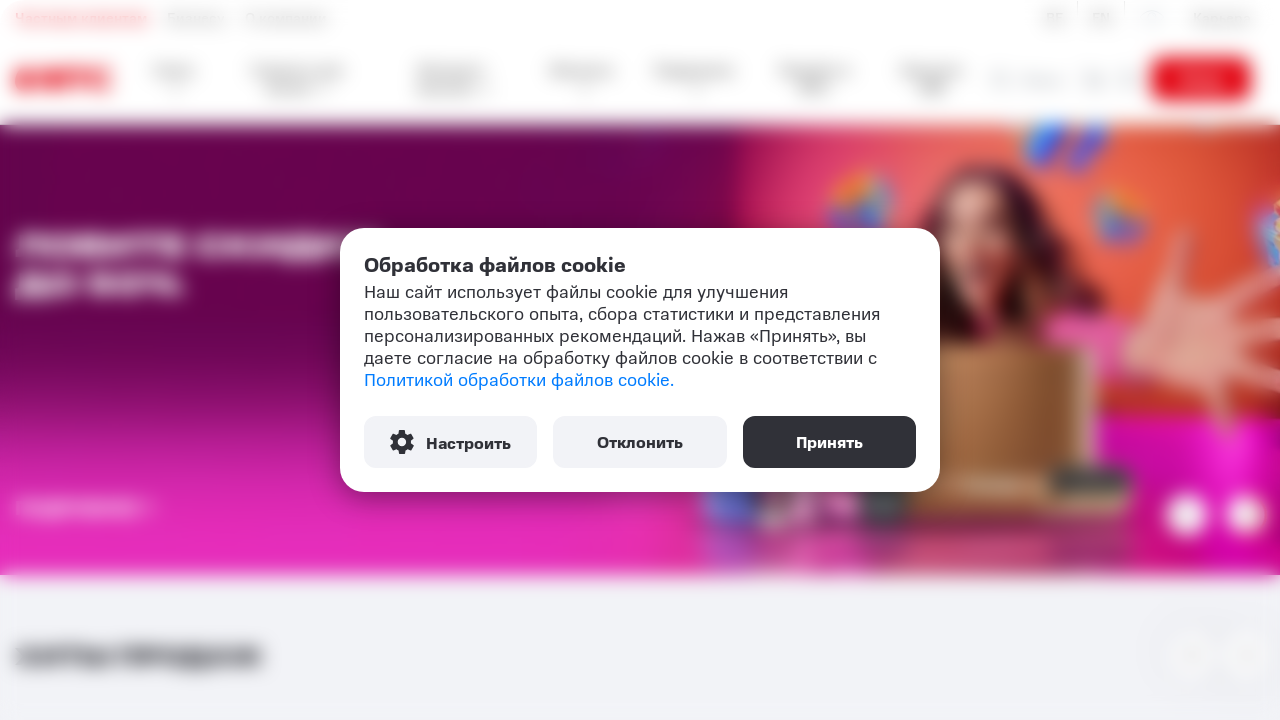

Verified that Verified by Visa logo is visible
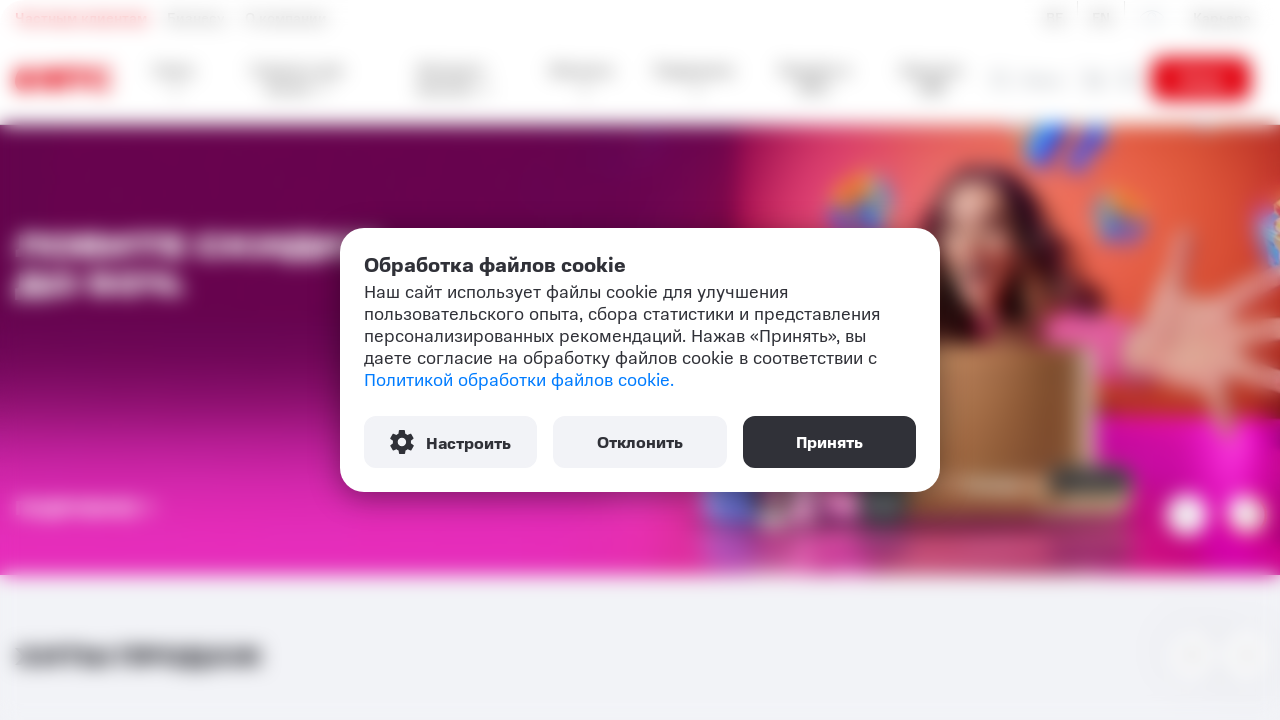

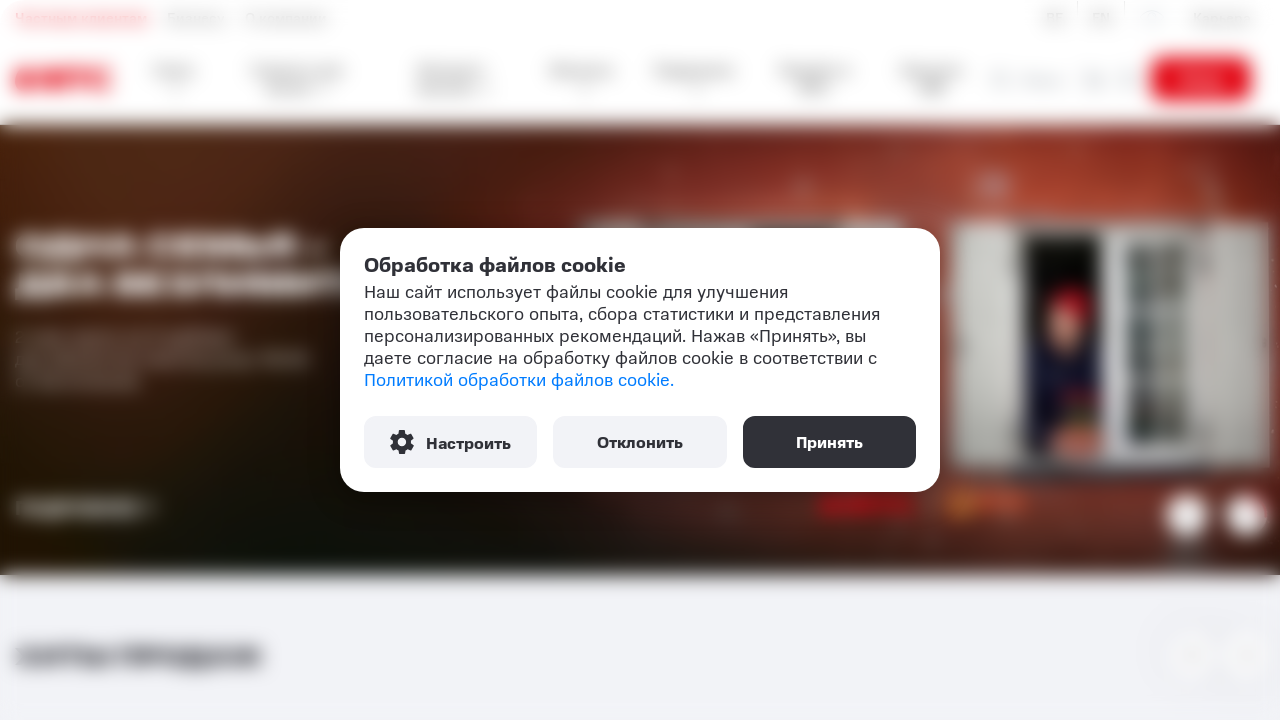